Tests various UI elements on a Selenium practice page including buttons, checkboxes, and radio buttons, verifying the correct responses are displayed

Starting URL: https://savkk.github.io/selenium-practice/

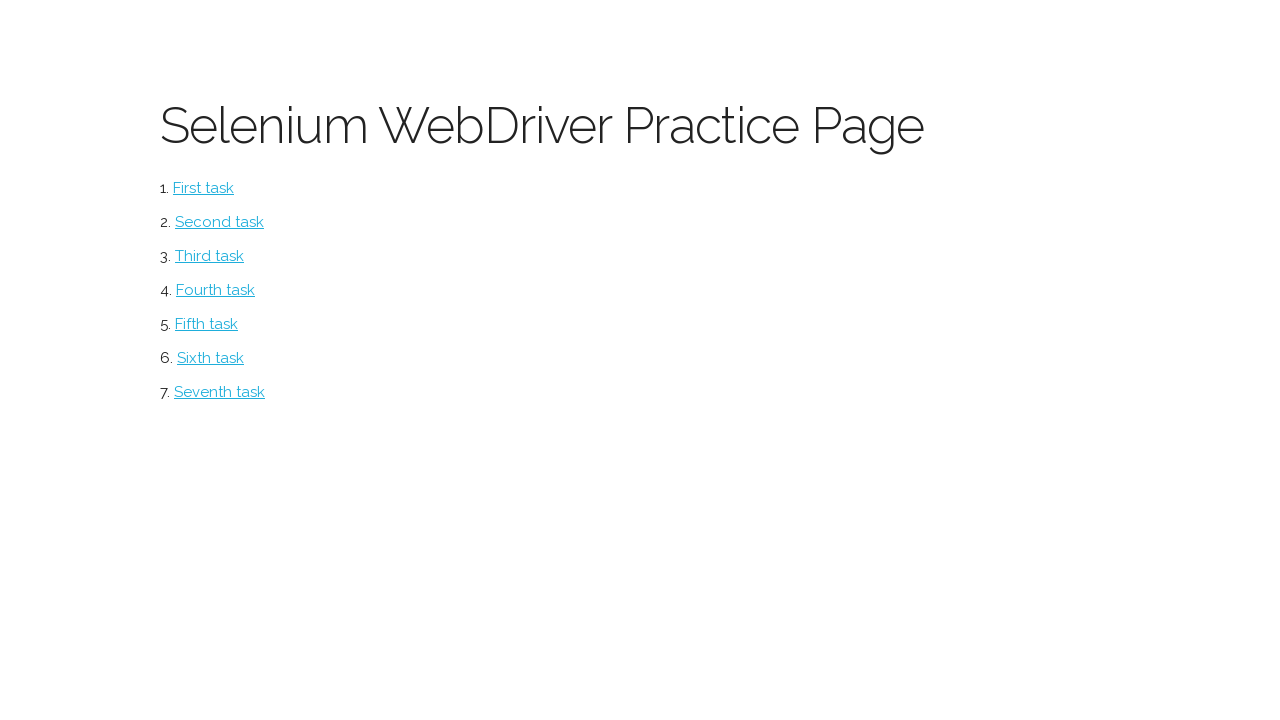

Clicked the main button to start at (204, 188) on #button
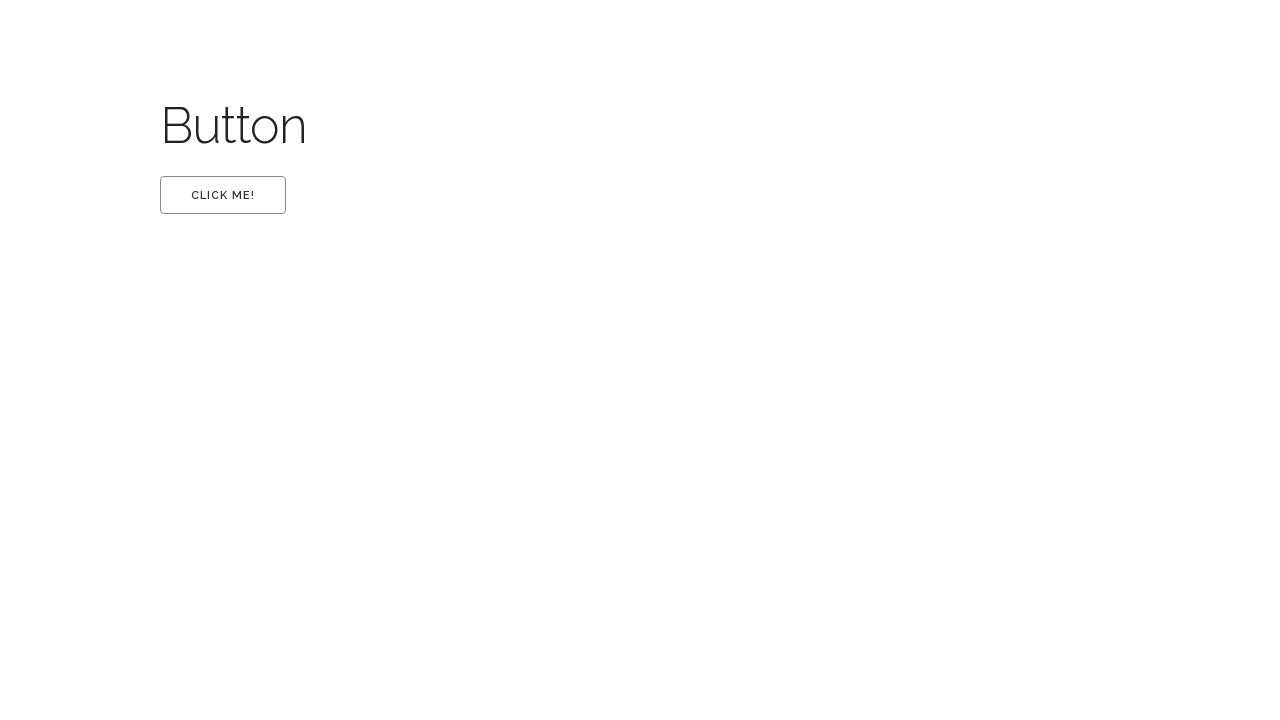

Clicked the first option at (223, 195) on #first
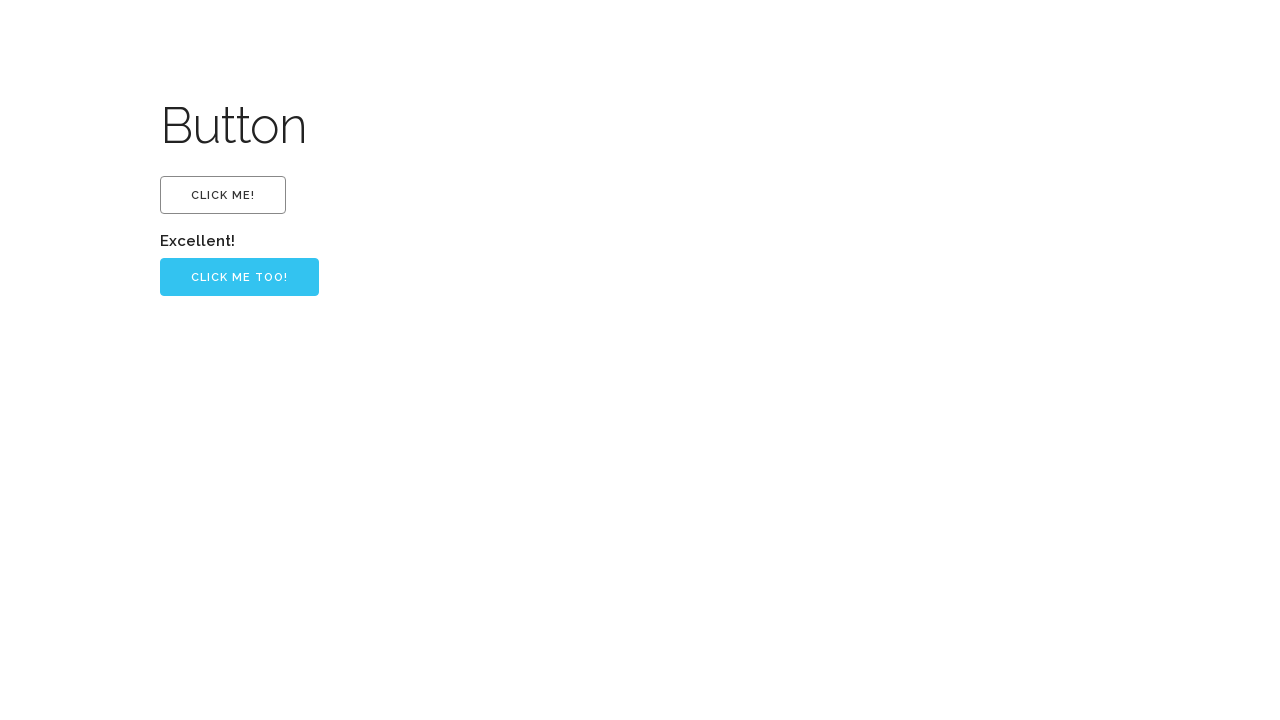

Verified 'Excellent!' text appears
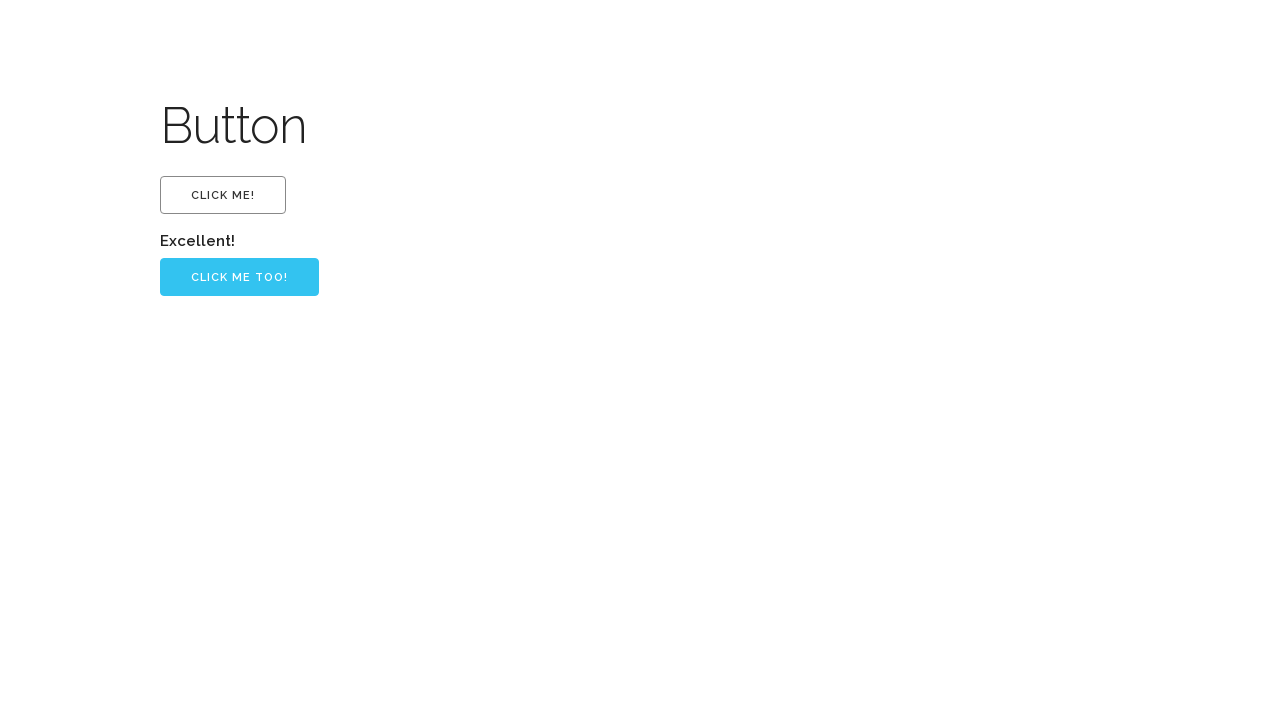

Clicked the primary button at (240, 277) on .button-primary
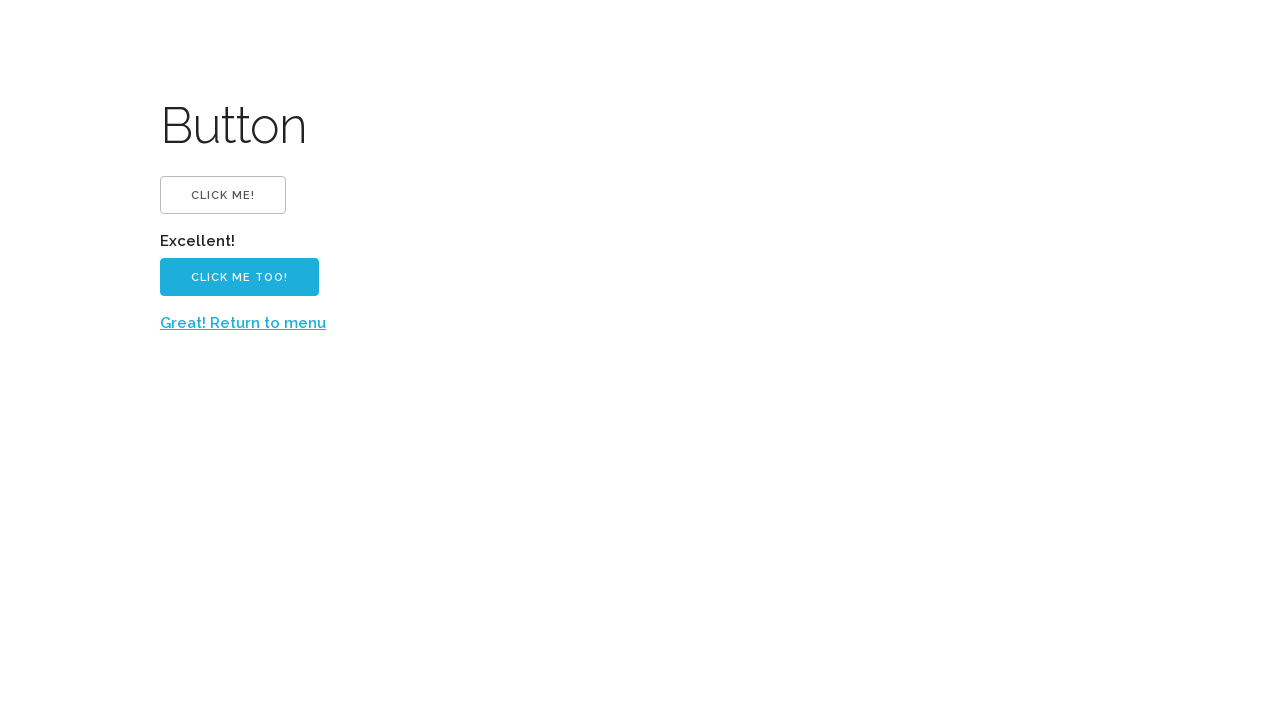

Clicked 'Great! Return to menu' link at (243, 323) on text=Great! Return to menu
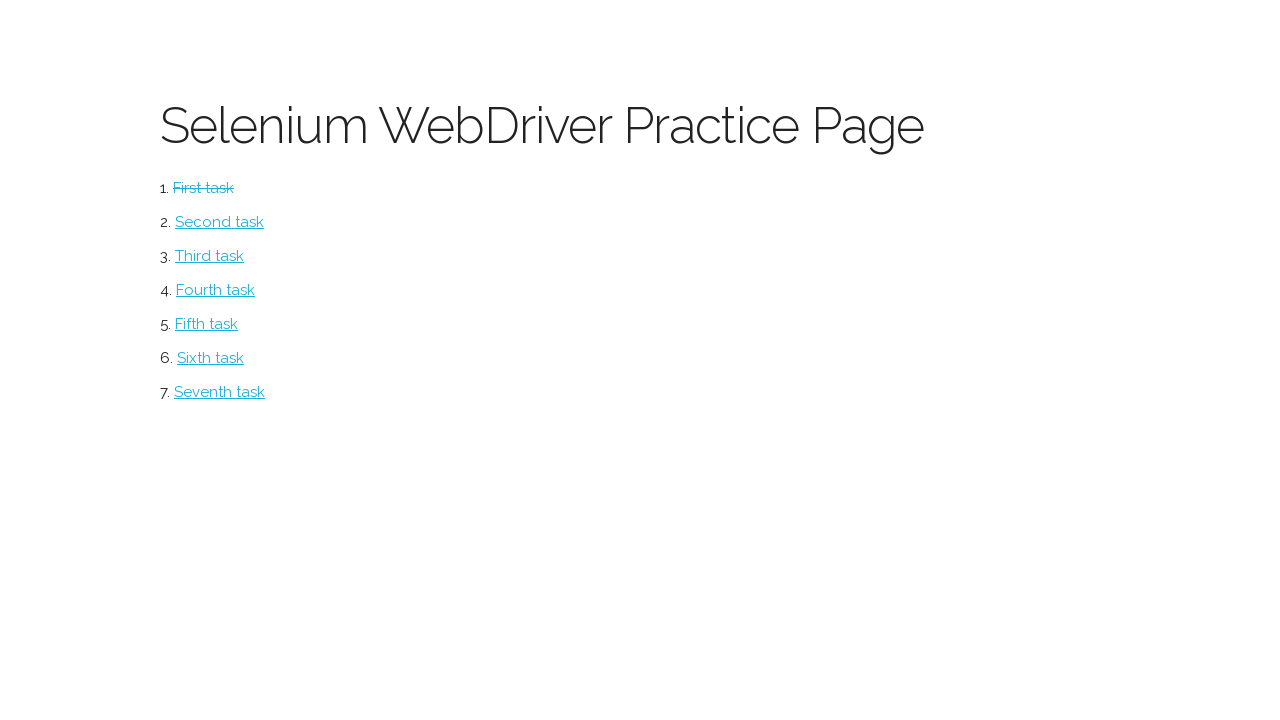

Clicked checkbox section at (220, 222) on #checkbox
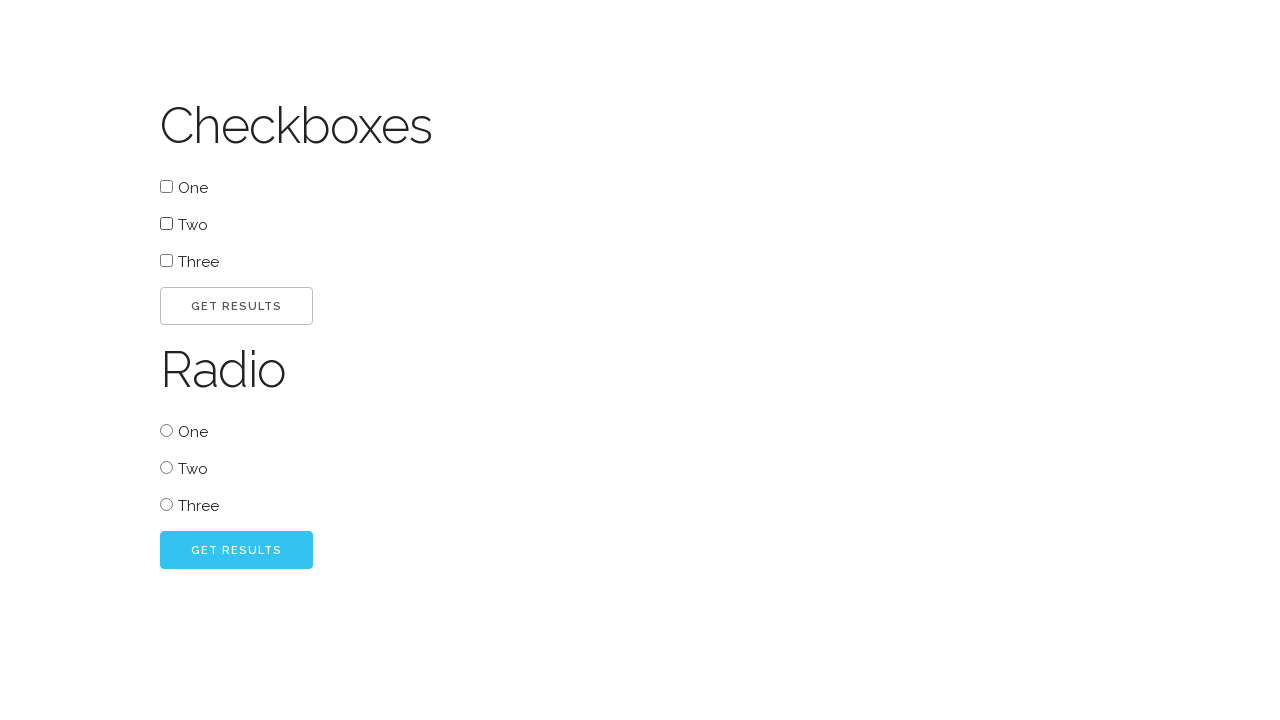

Clicked checkbox option 'two' at (166, 224) on #two
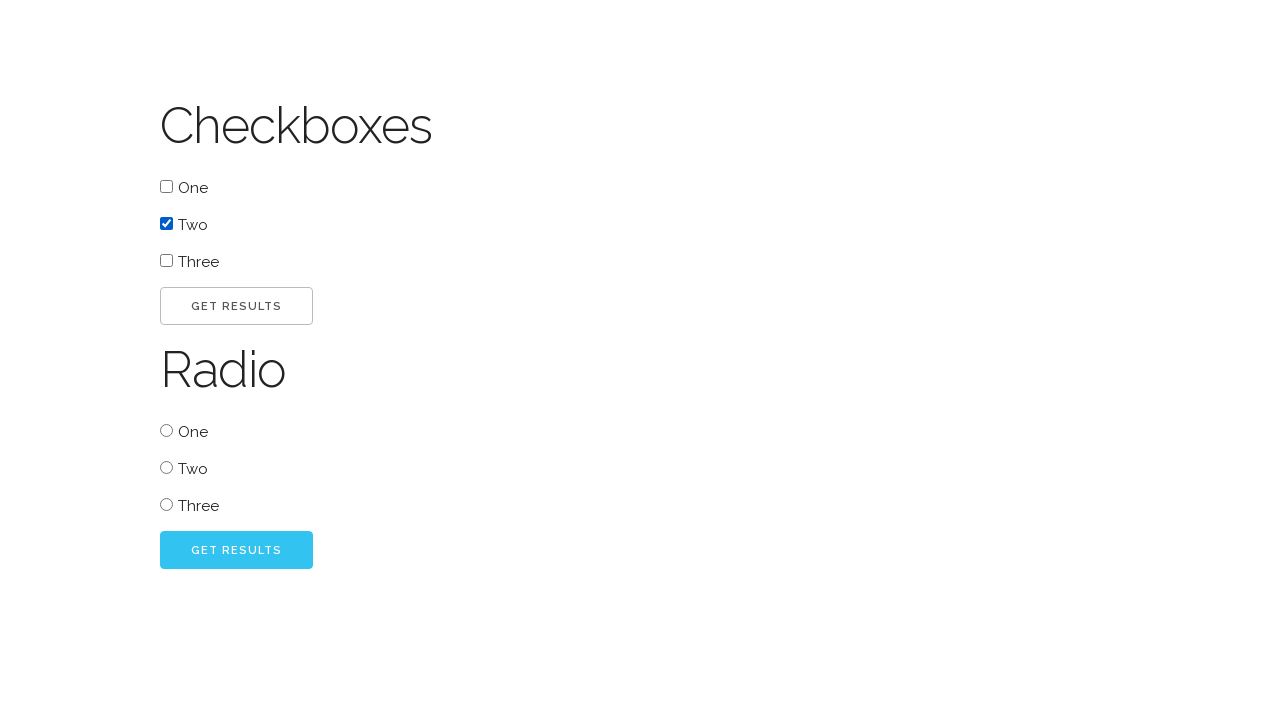

Clicked go button in checkbox section at (236, 306) on #go
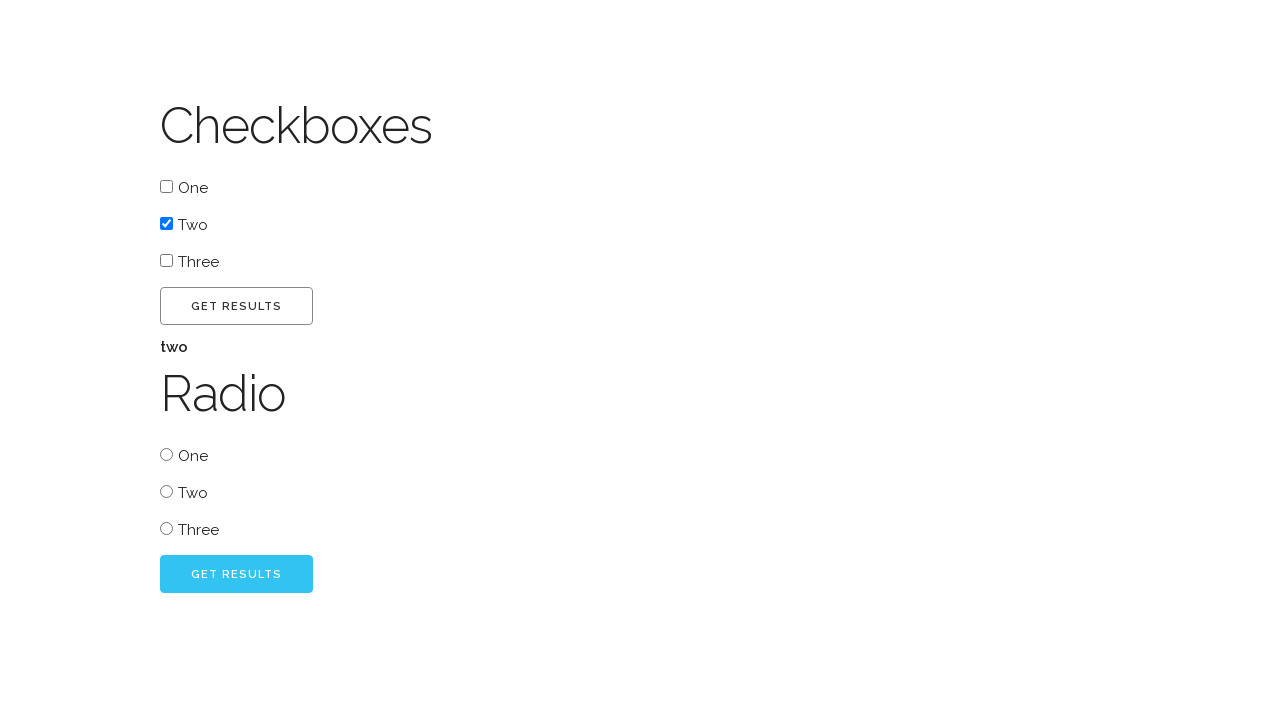

Verified 'two' result appears
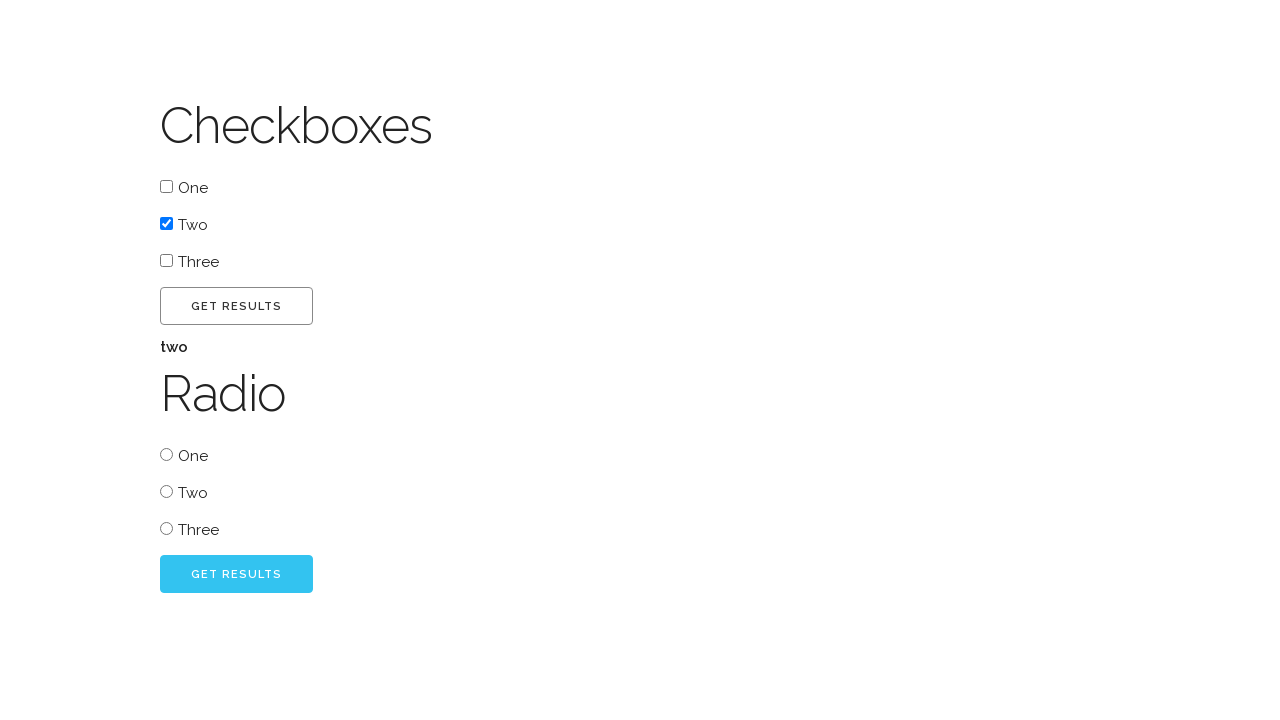

Clicked radio button option 'one' at (166, 454) on #radio_one
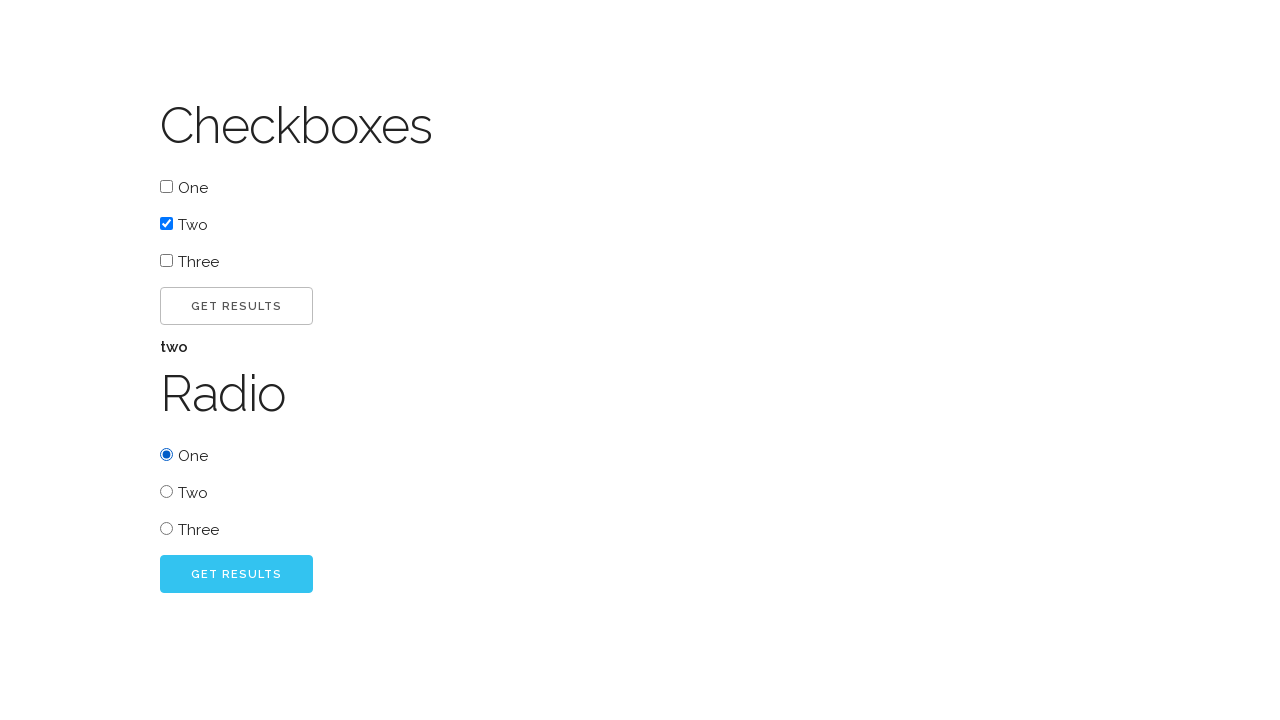

Clicked go button in radio button section at (236, 574) on #radio_go
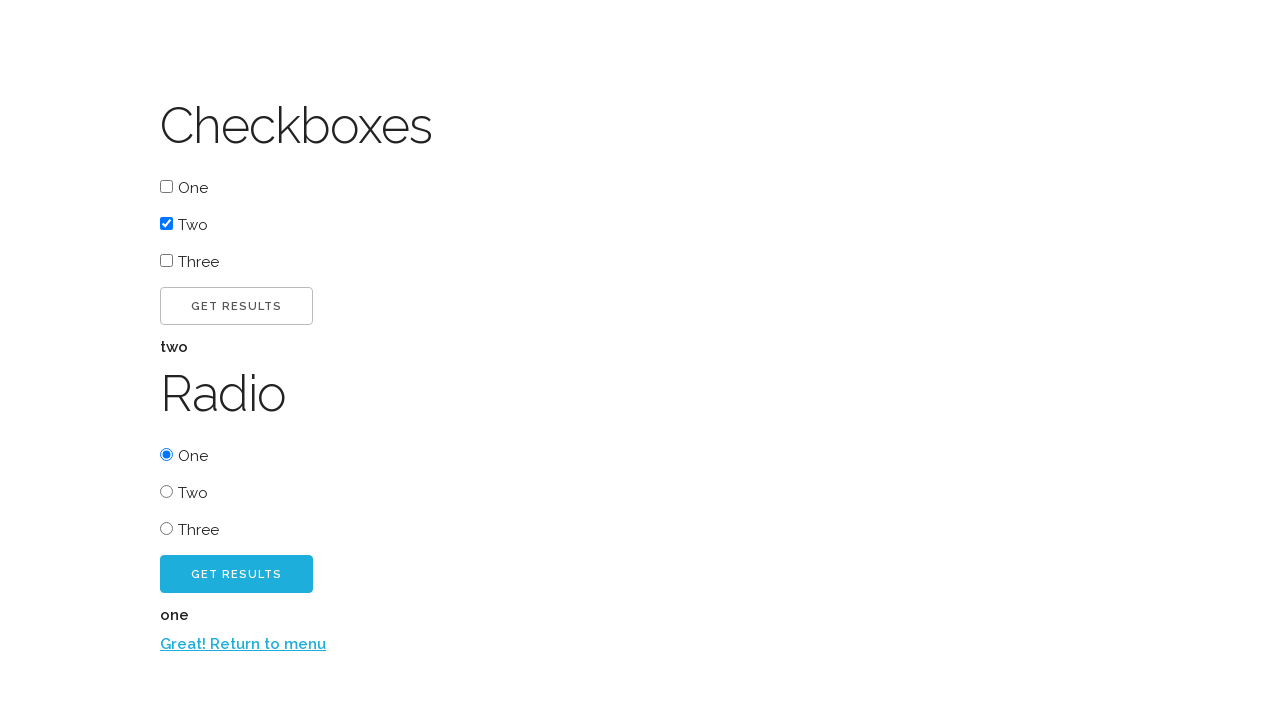

Verified 'one' result appears
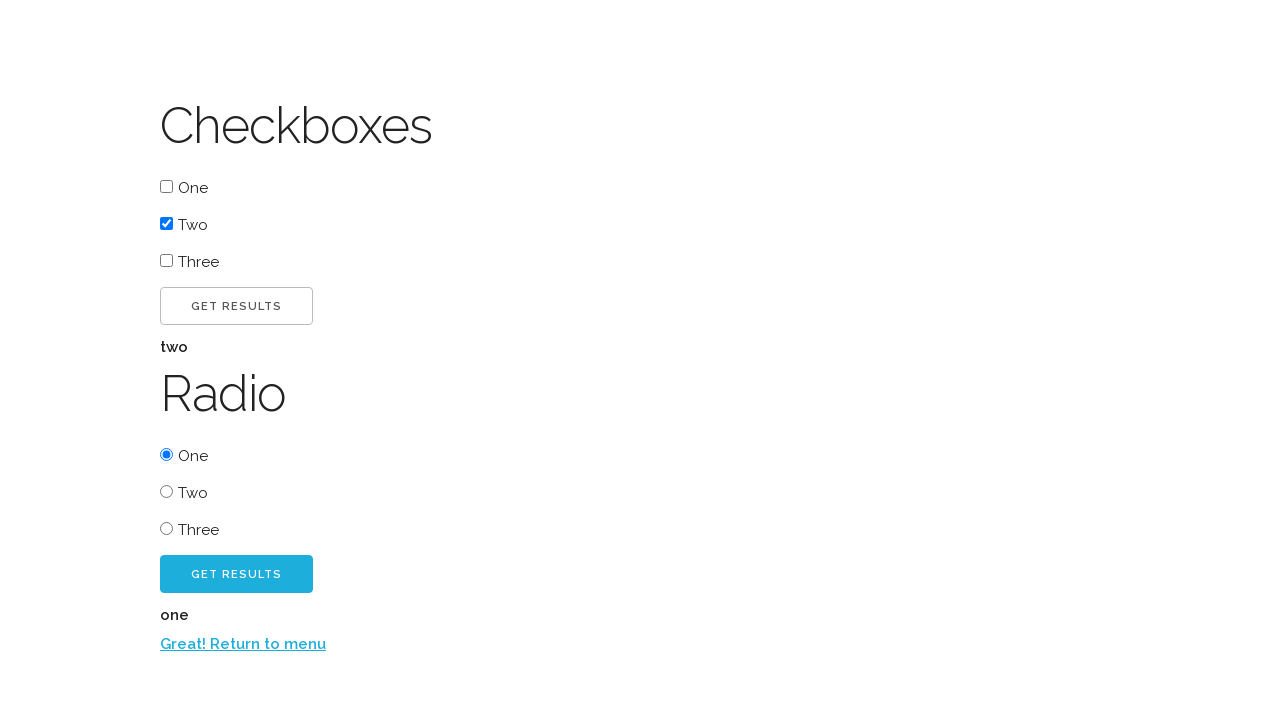

Clicked final 'Great! Return to menu' link at (243, 644) on //label[.="Great! Return to menu"]/a
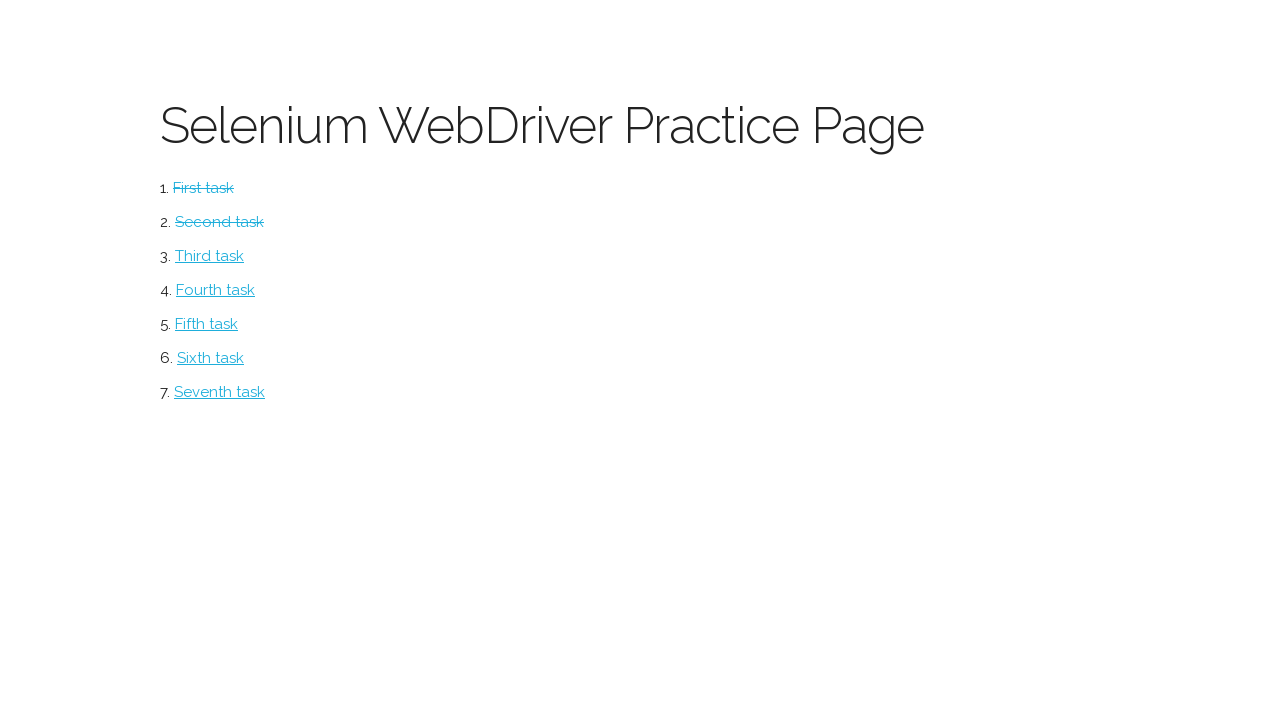

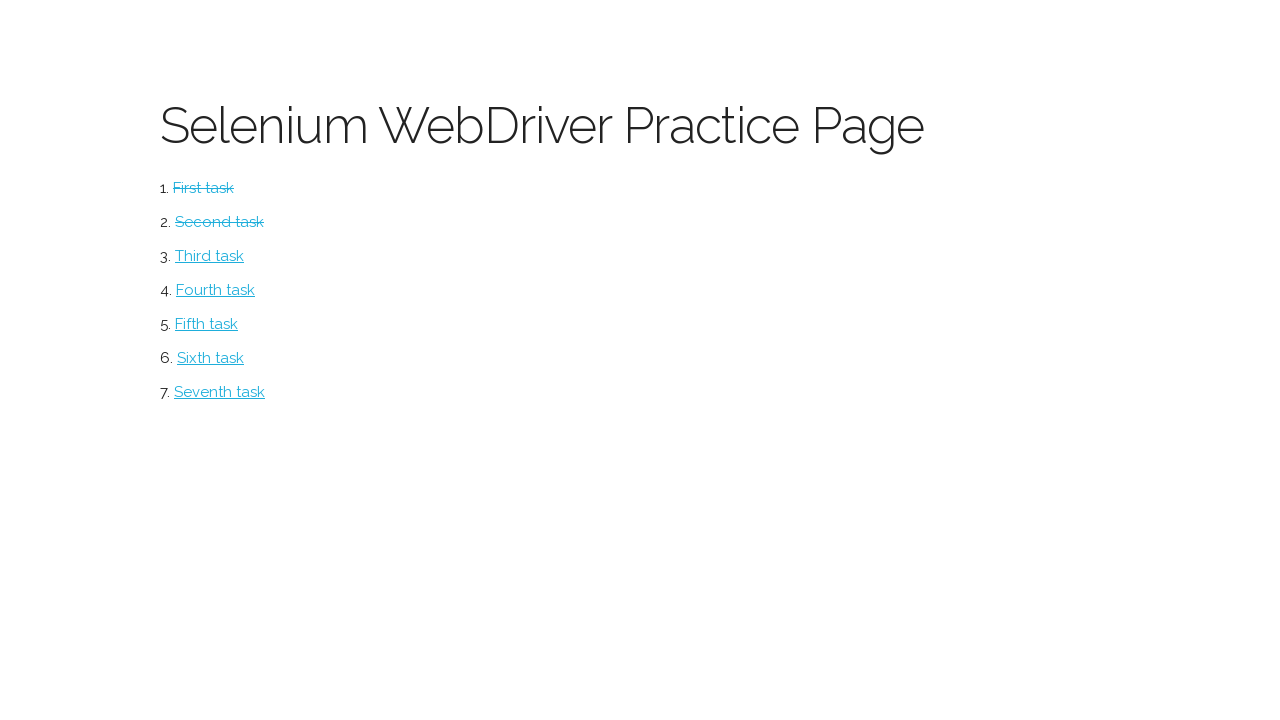